Automates ordering a robot by dismissing the initial modal, filling out the robot configuration form (head, body, legs, address), submitting the order, and verifying the receipt is displayed.

Starting URL: https://robotsparebinindustries.com/#/robot-order

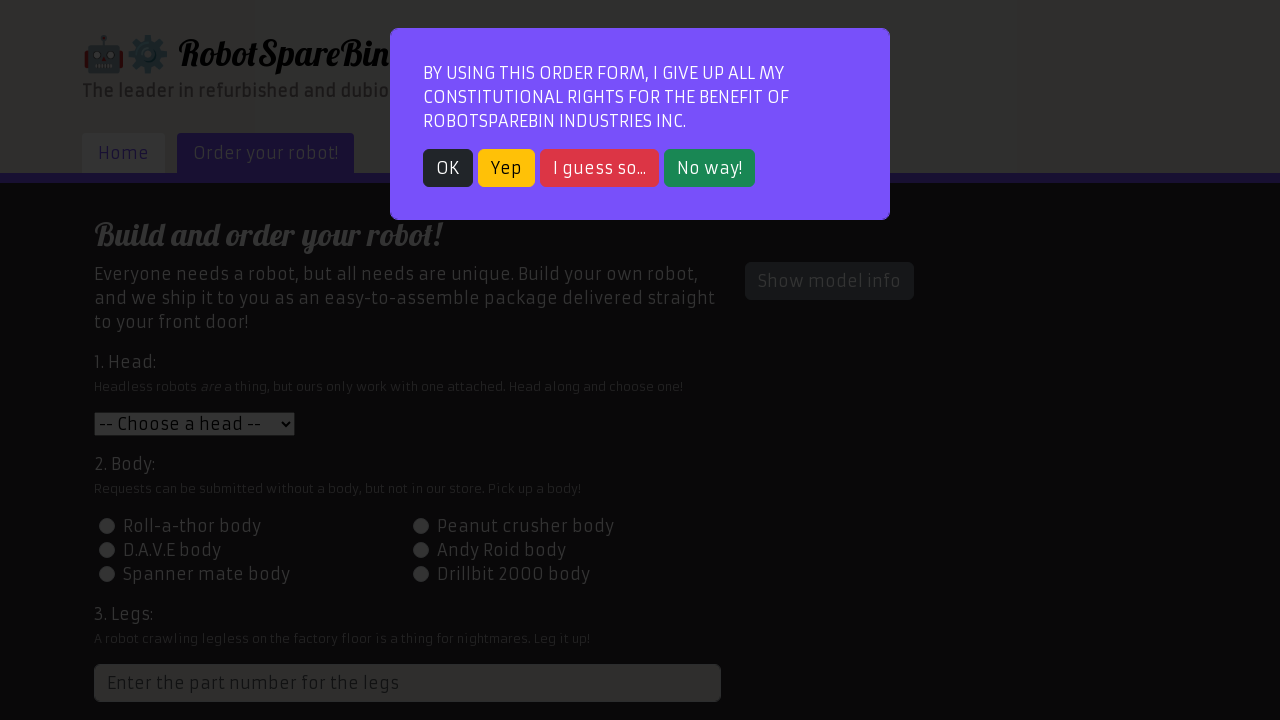

Dismissed initial modal popup at (448, 168) on xpath=//div[@class="alert-buttons"]/button[@class="btn btn-dark"]
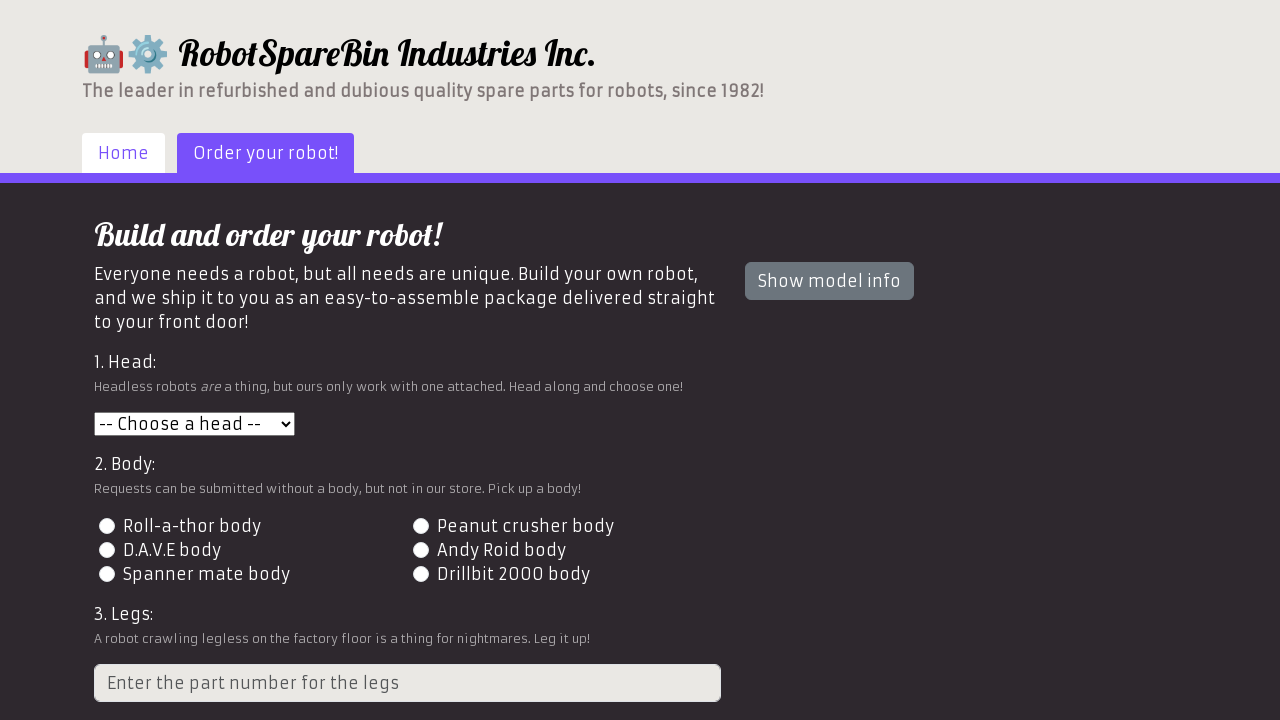

Selected head type 3 on select#head
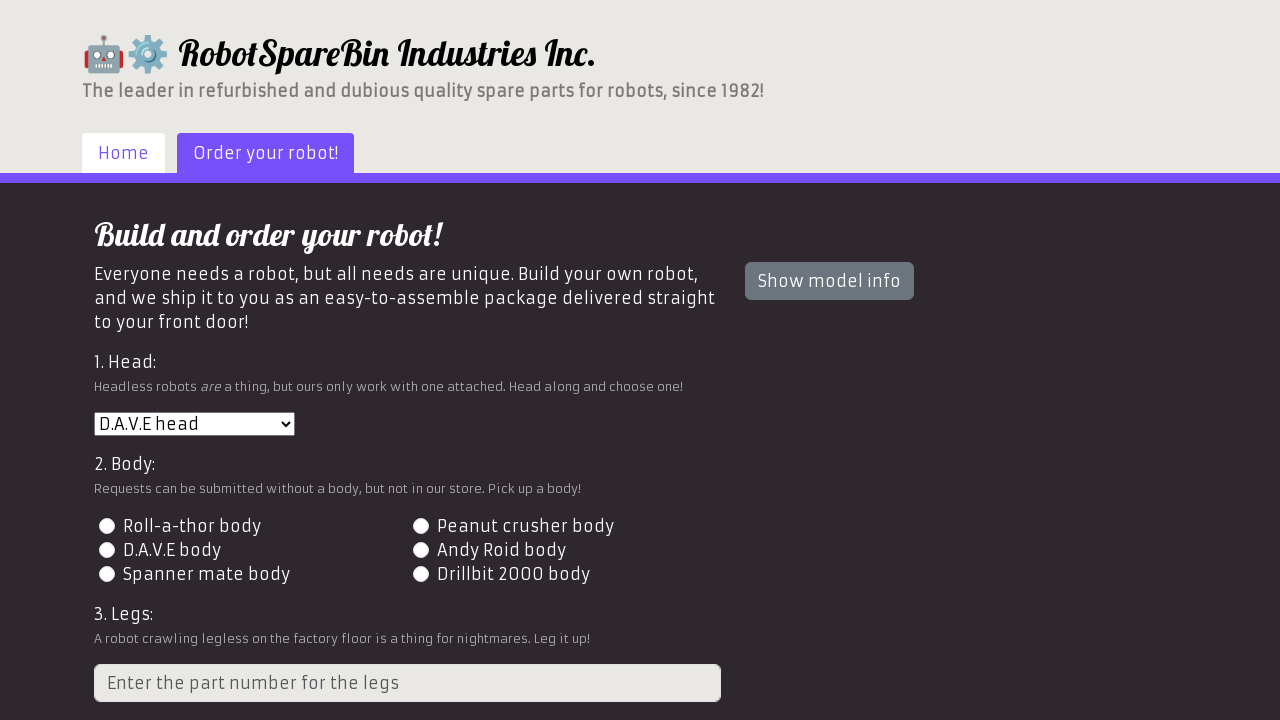

Selected body type 2 at (525, 526) on xpath=//div[@class="stacked"]//label[@for="id-body-2"]
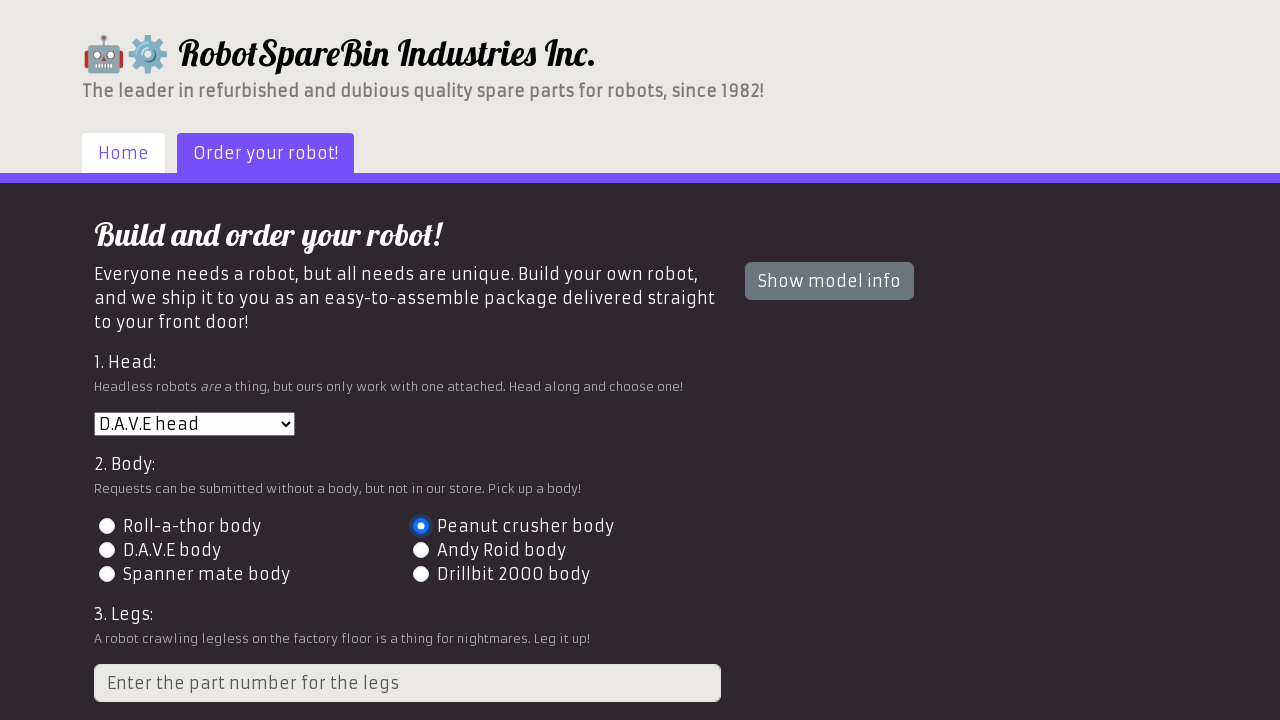

Entered number of legs: 5 on input[type="number"]
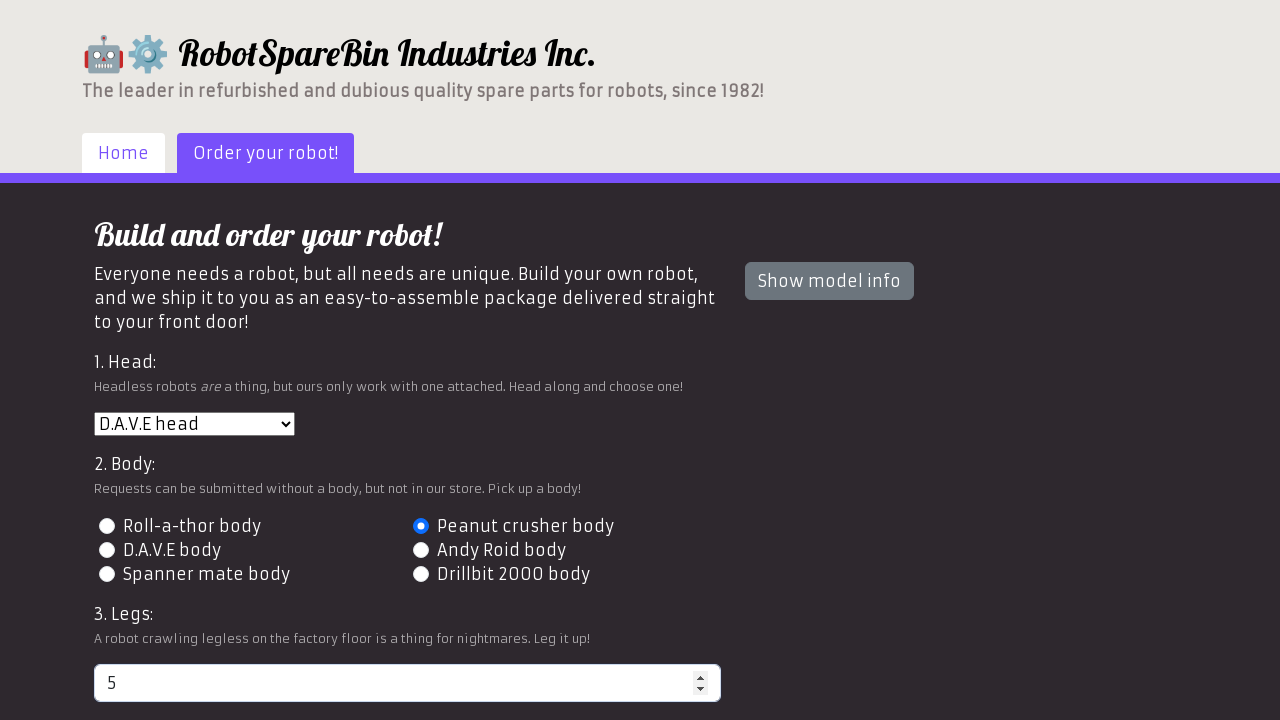

Entered shipping address on input#address
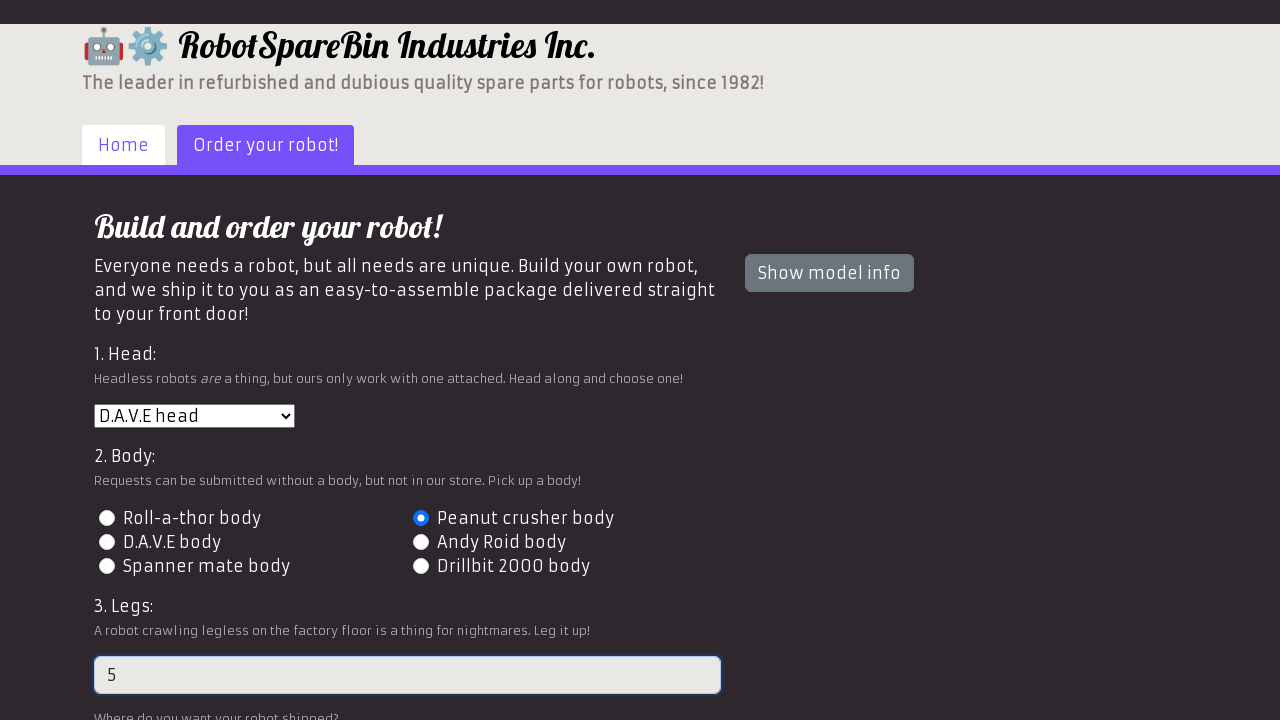

Clicked order button at (238, 605) on button#order
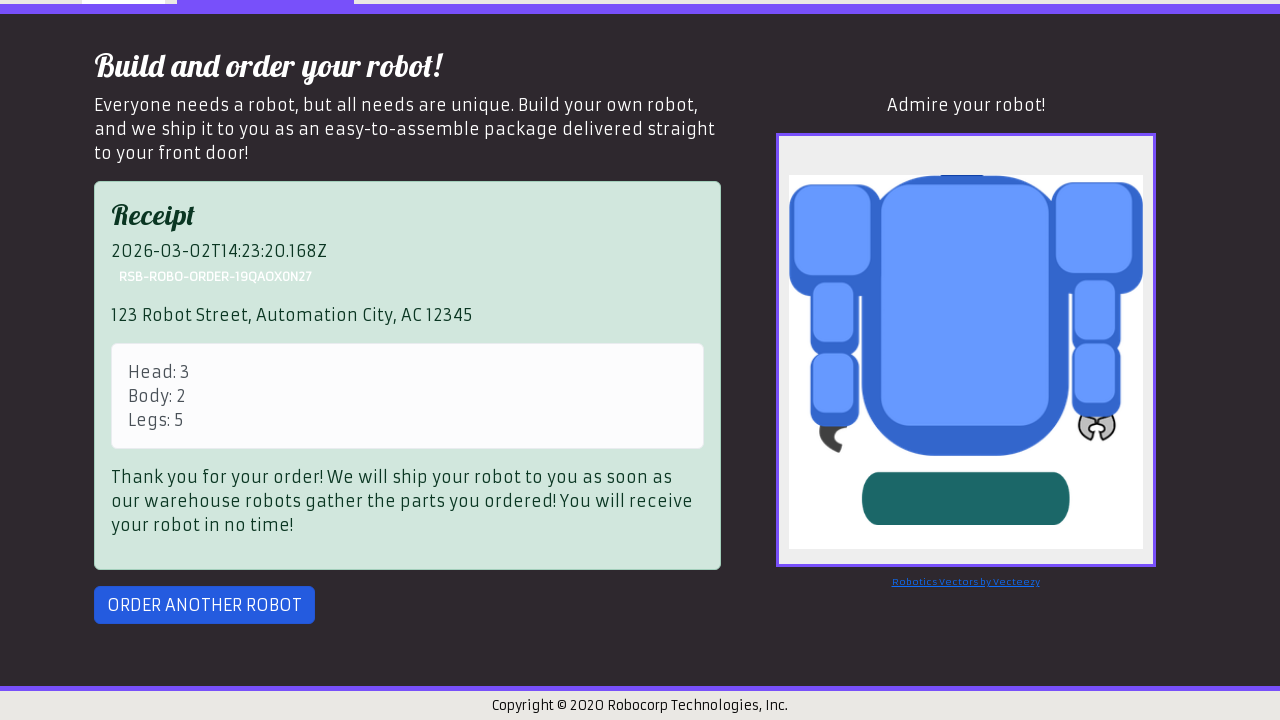

Order confirmation button appeared
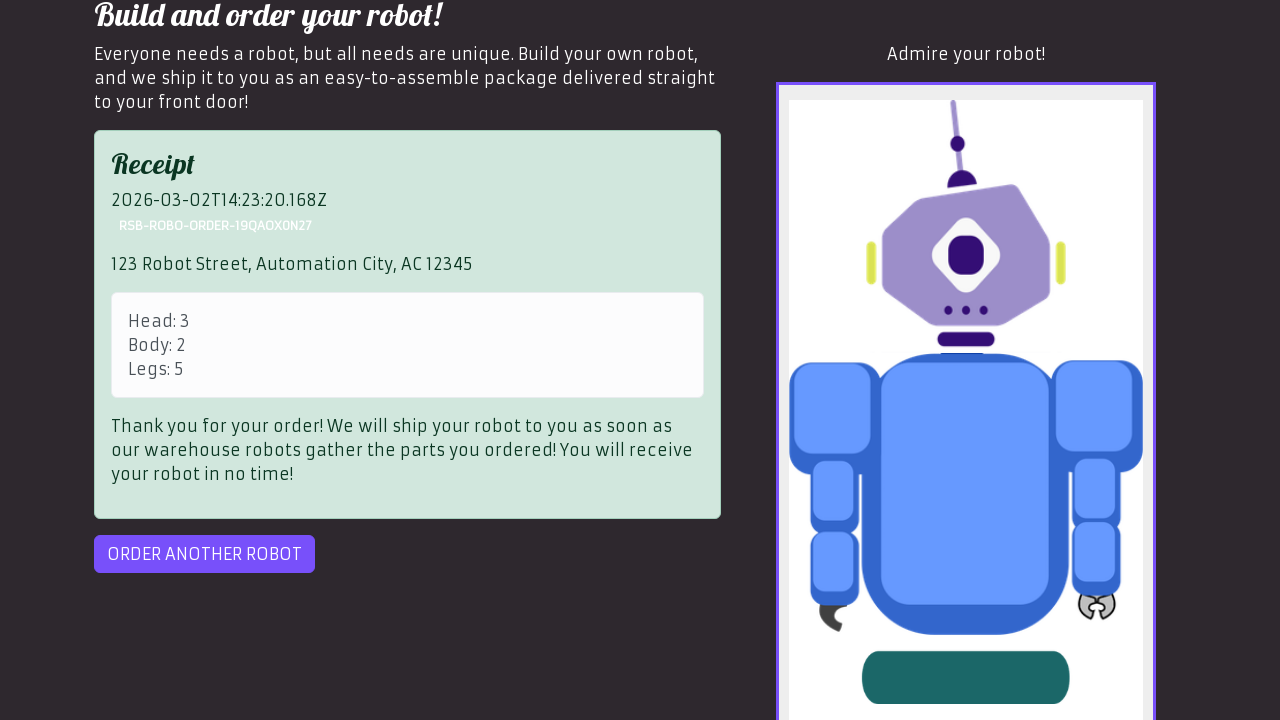

Receipt displayed successfully
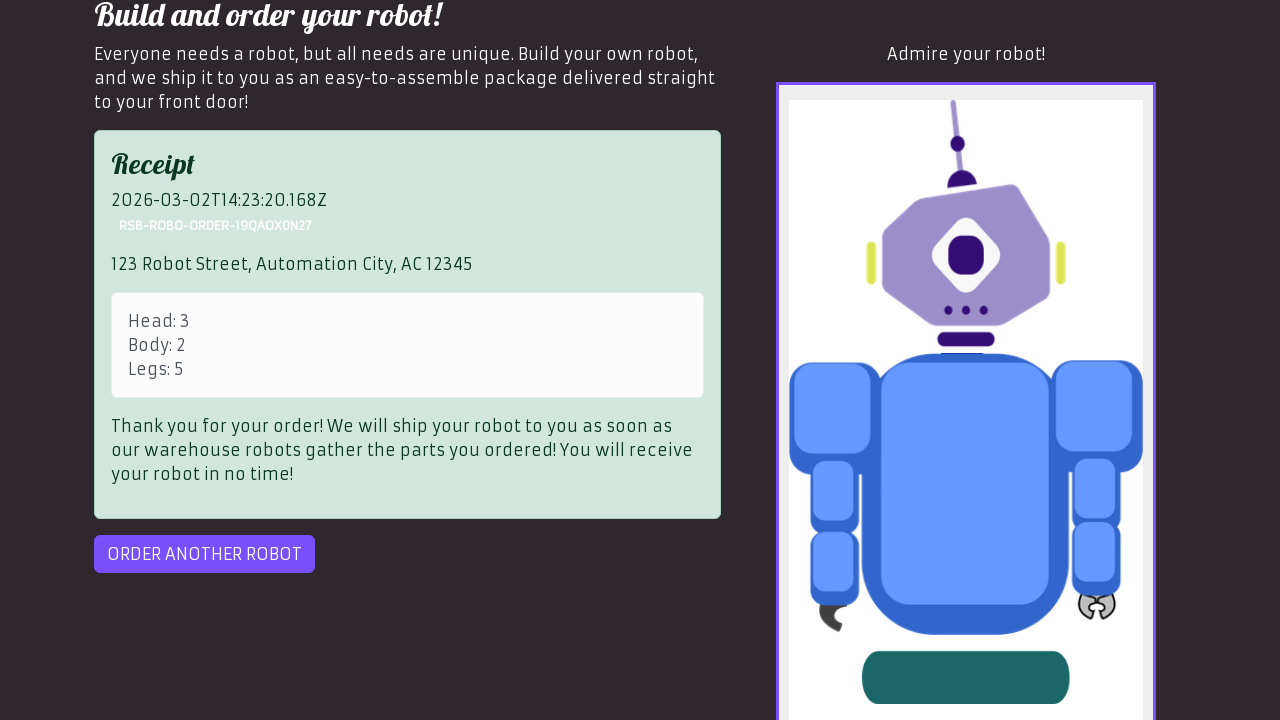

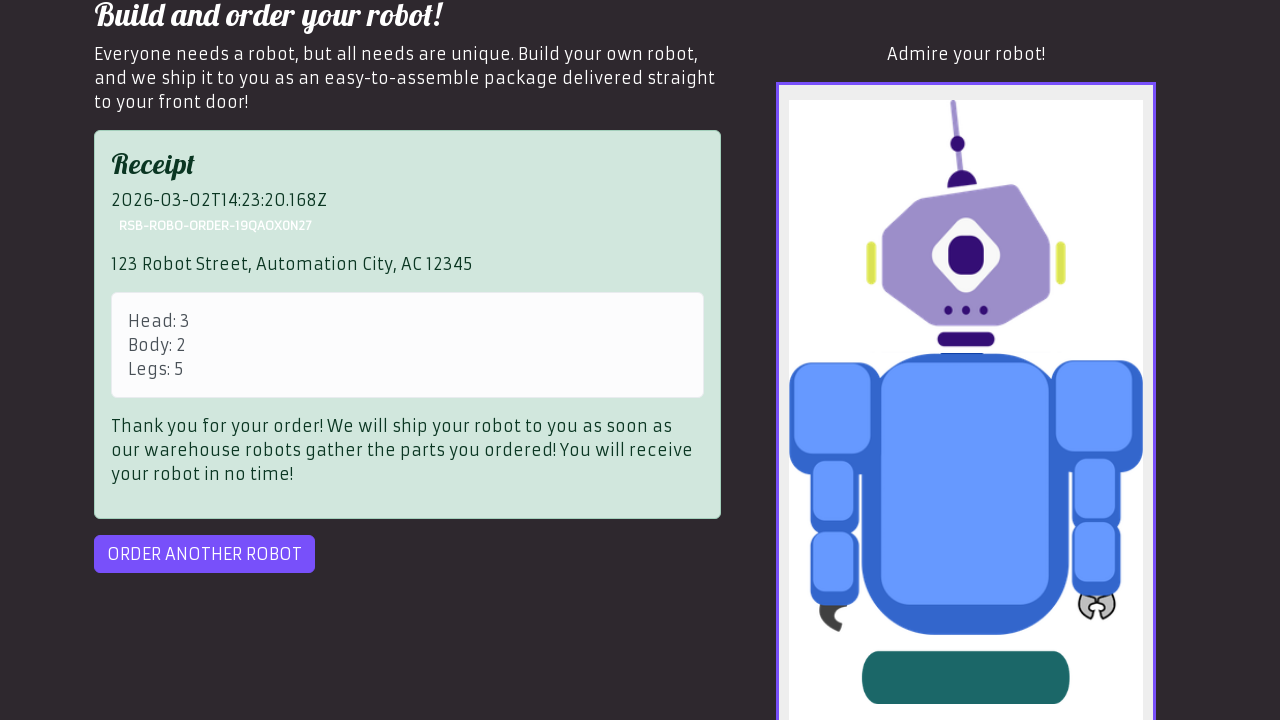